Tests browser alert functionality by opening a prompt alert with textbox, entering text into the alert, and accepting it.

Starting URL: https://demo.automationtesting.in/Alerts.html

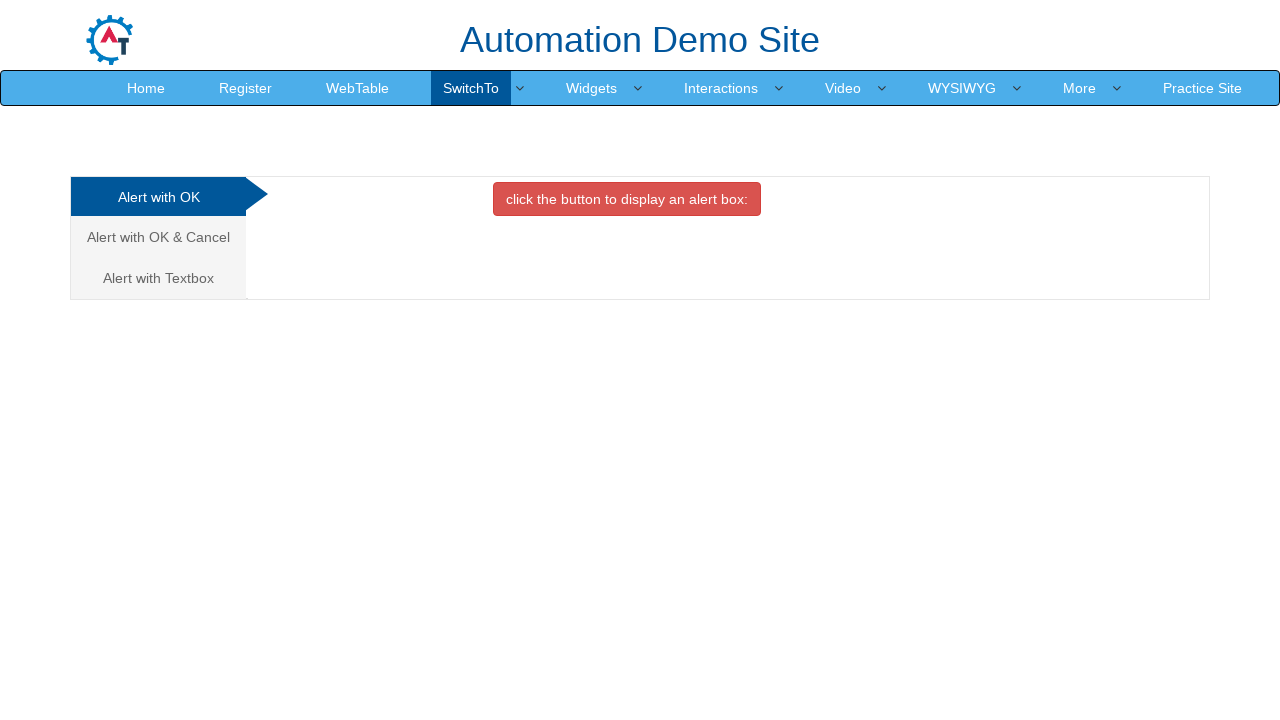

Clicked on 'Alert with Textbox' tab to switch to prompt alert section at (158, 278) on xpath=//a[text()='Alert with Textbox ']
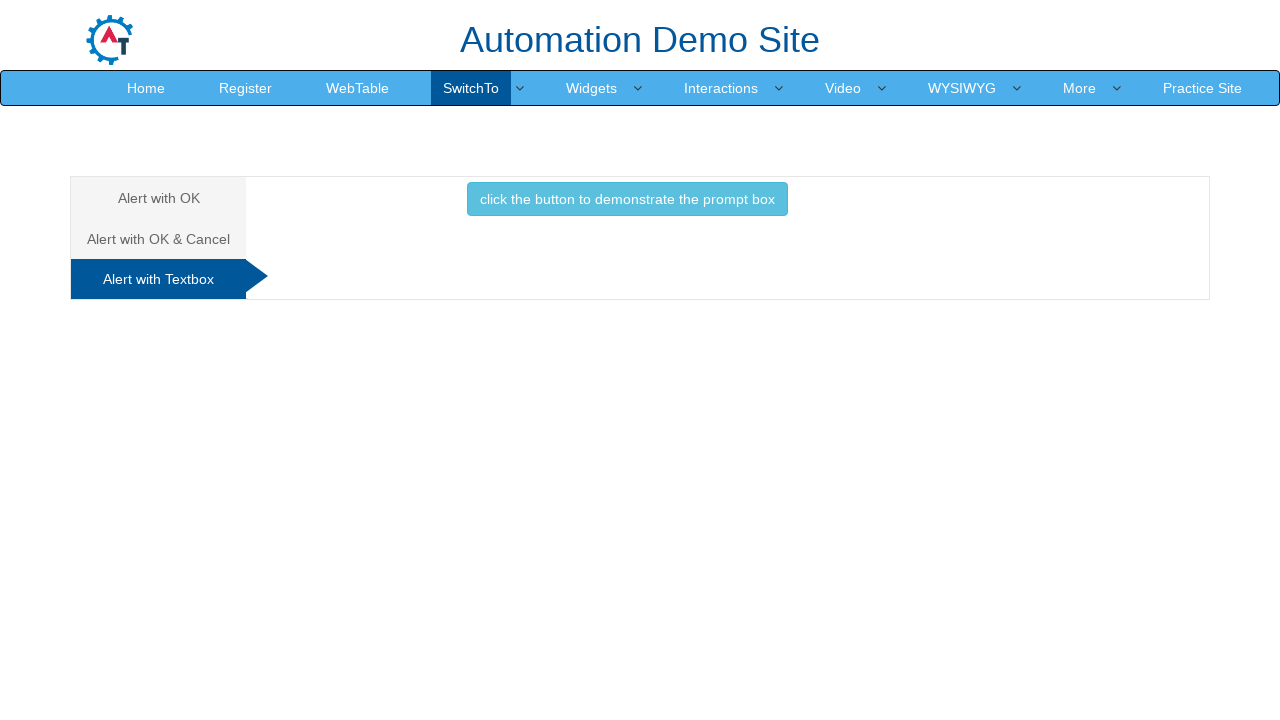

Clicked button to trigger the prompt alert at (627, 199) on xpath=//button[@class='btn btn-info']
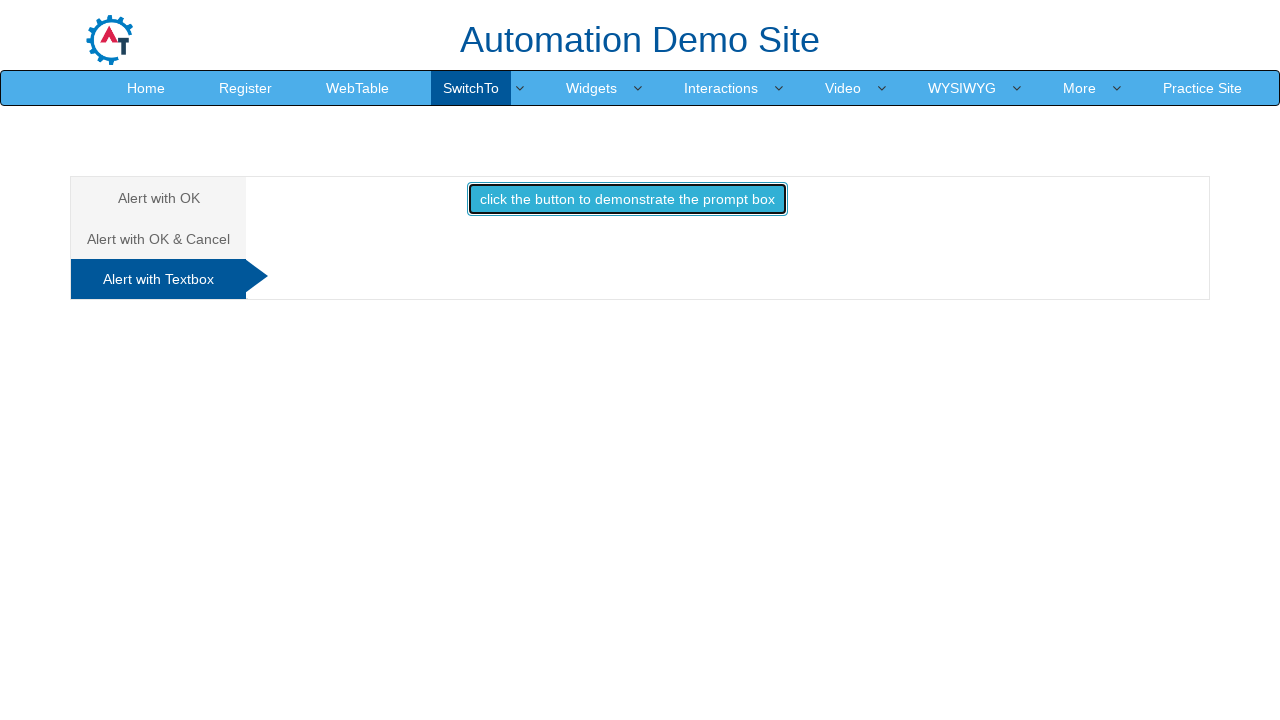

Set up dialog handler for prompt alert
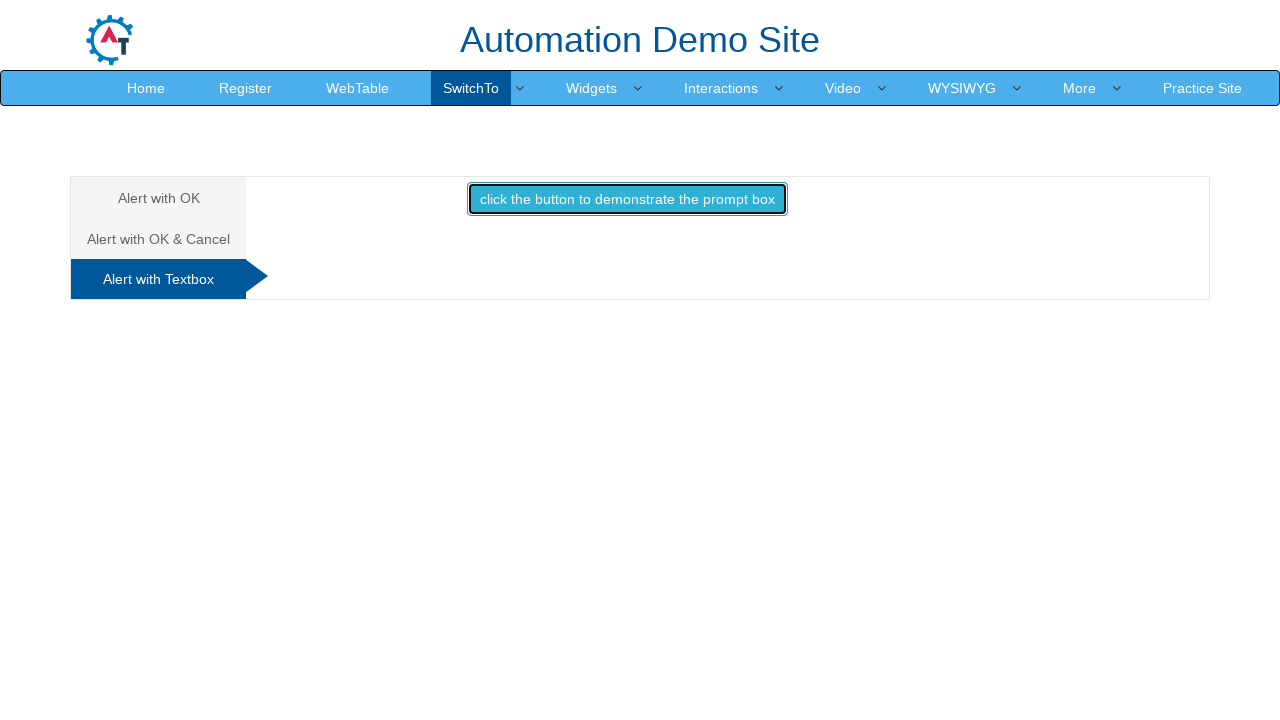

Removed previous dialog listener
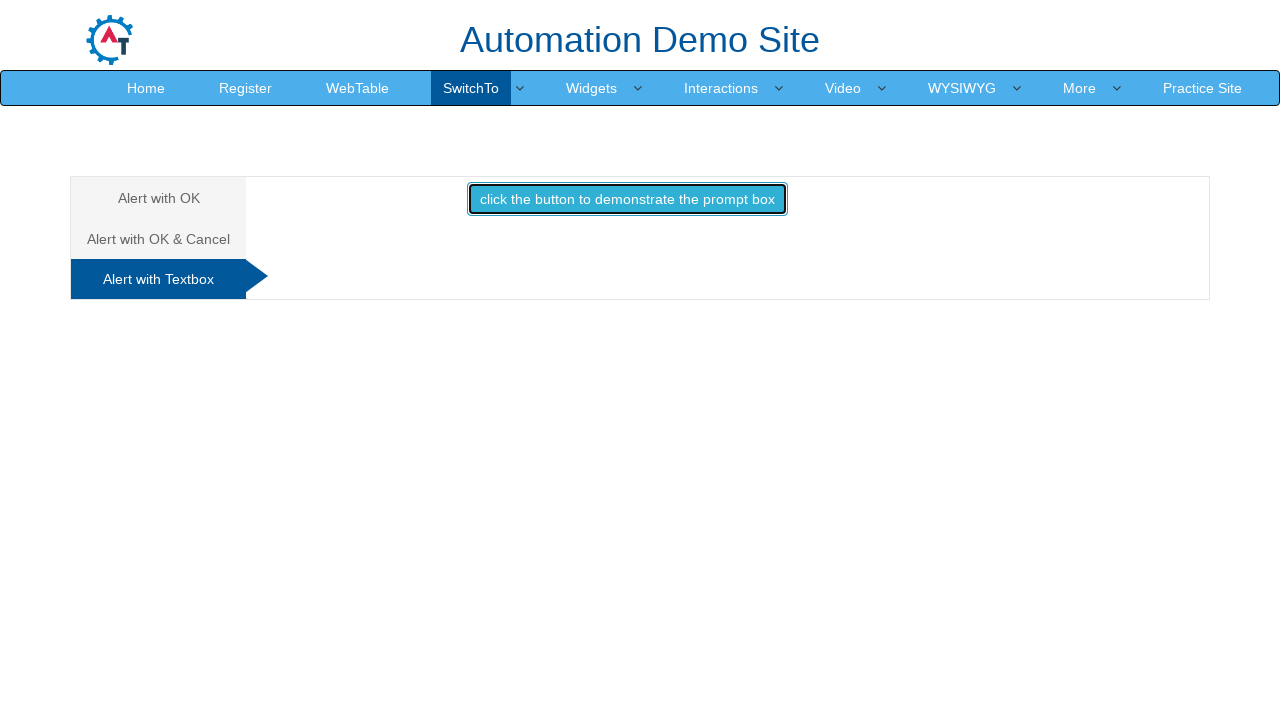

Set up one-time dialog handler to accept prompt with text 'TestUser2024'
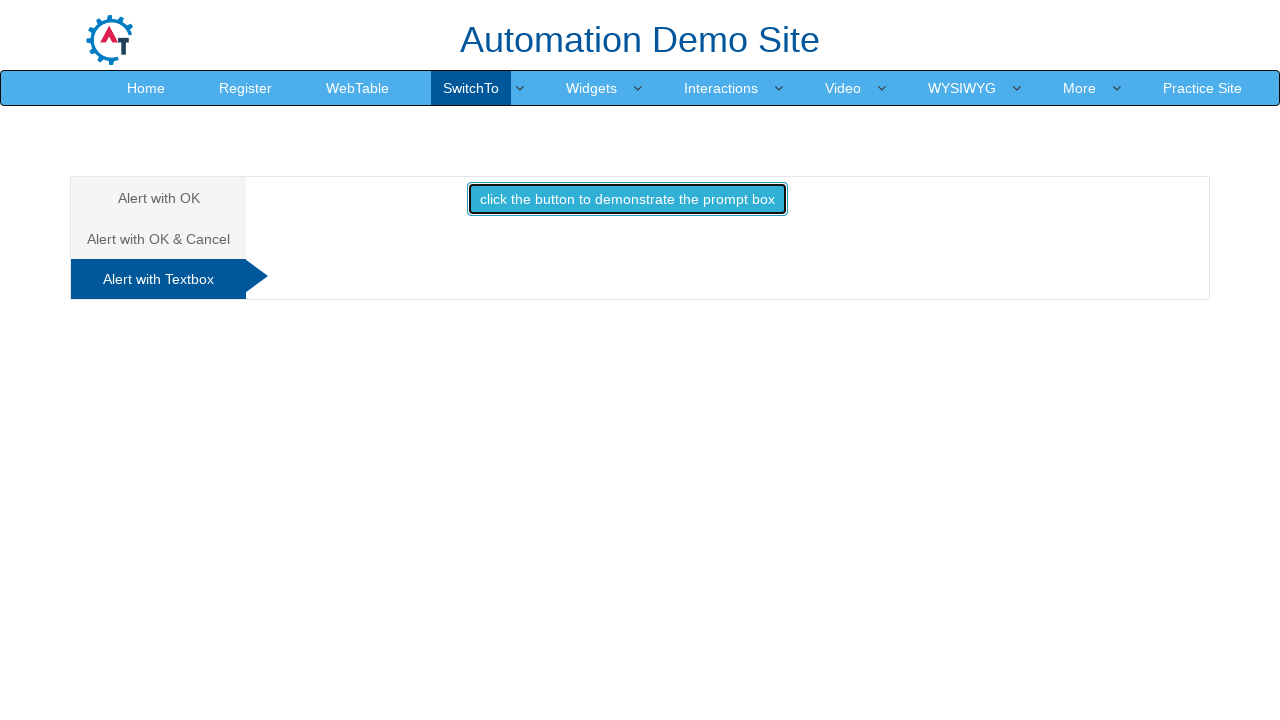

Clicked button again to trigger the prompt alert with handler ready at (627, 199) on xpath=//button[@class='btn btn-info']
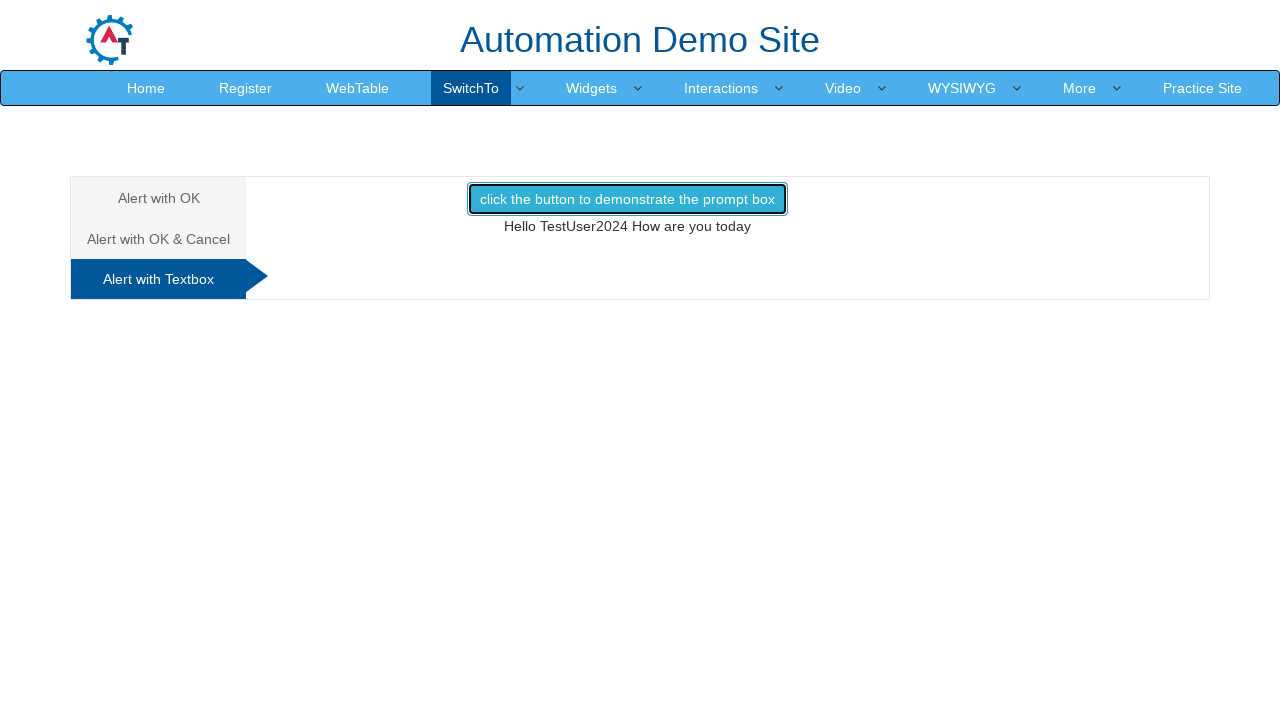

Waited for dialog to be handled and processed
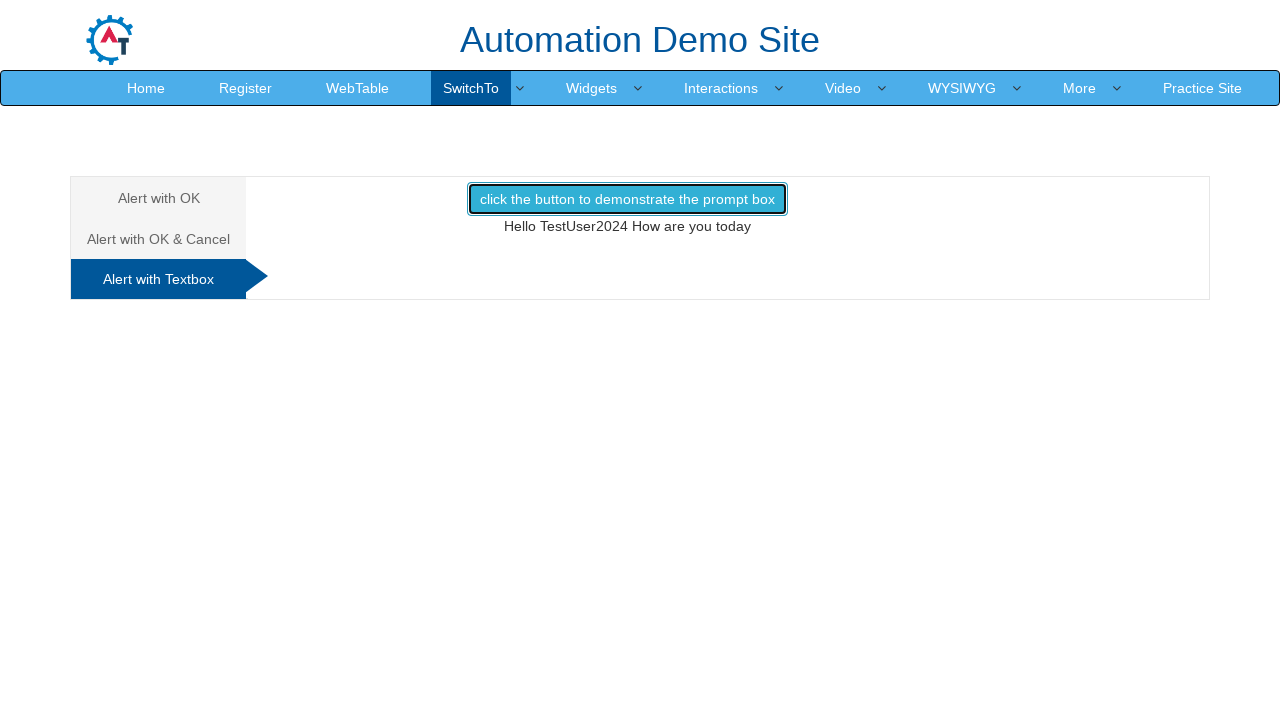

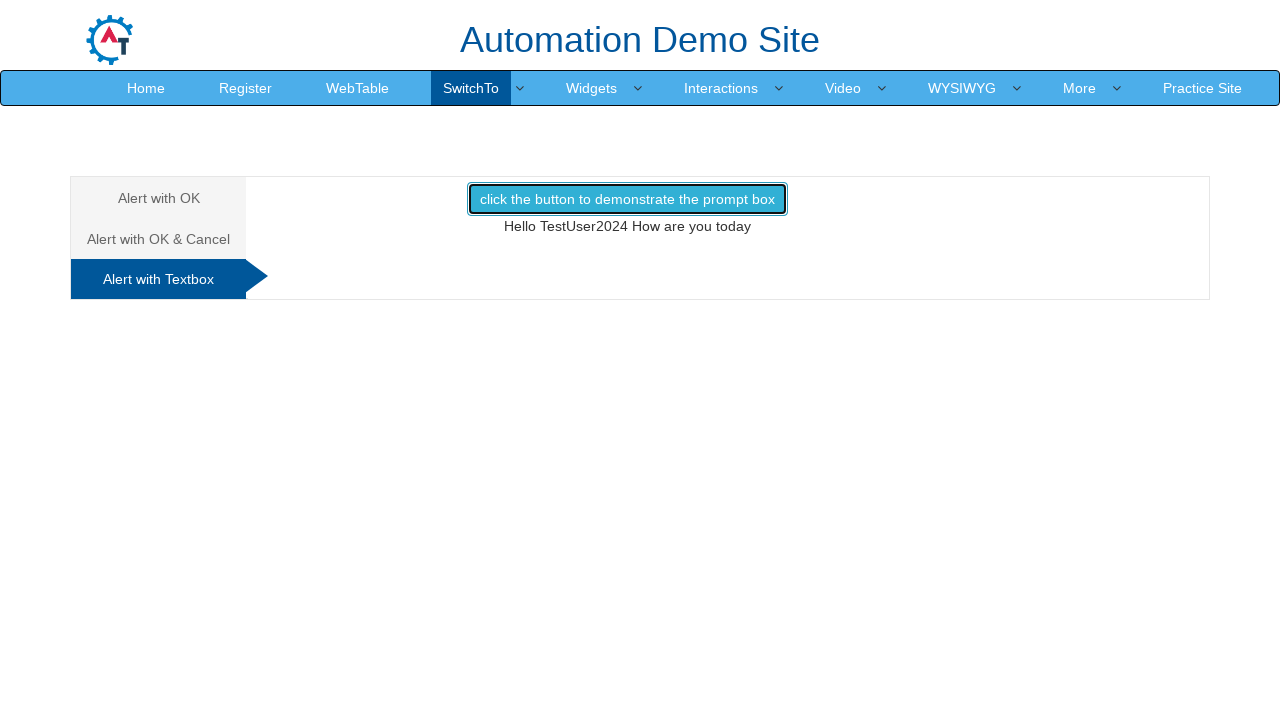